Navigates from homepage to Registry page via dropdown menu hover and click actions

Starting URL: https://dpgalliance.github.io/

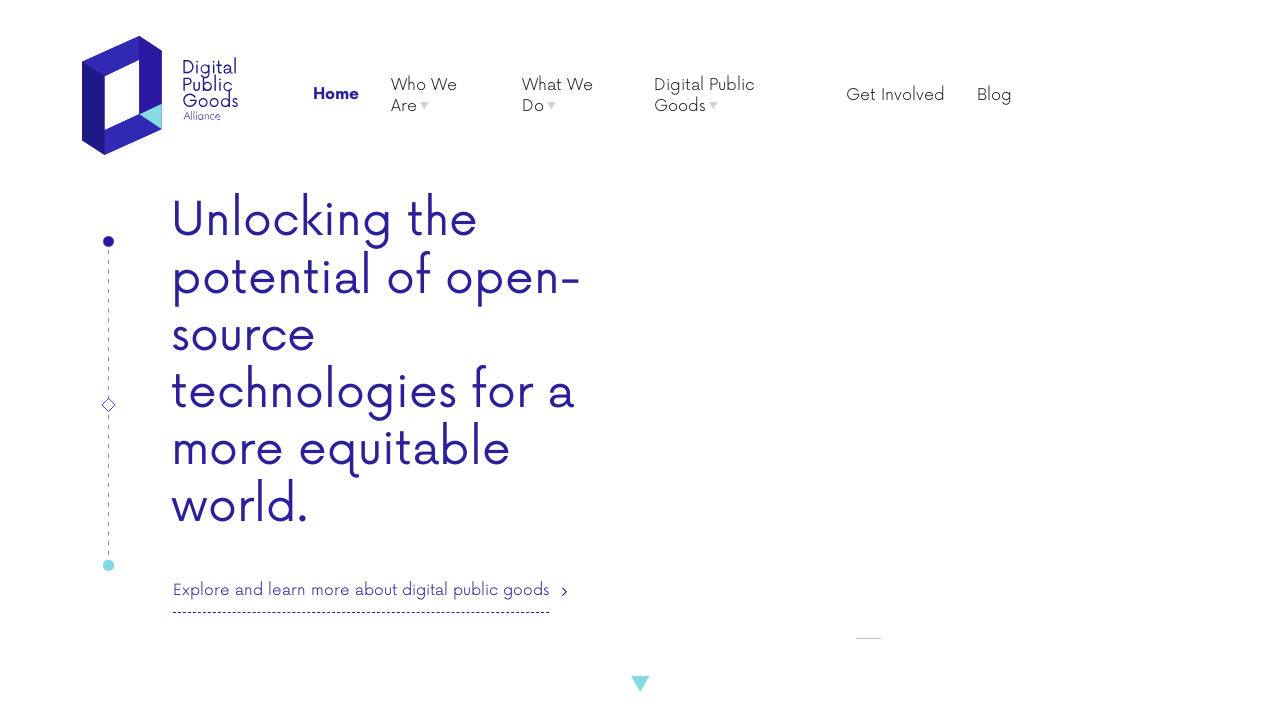

Hovered over 'Digital Public Goods' dropdown menu at (704, 85) on //a[text()="Digital Public Goods"]
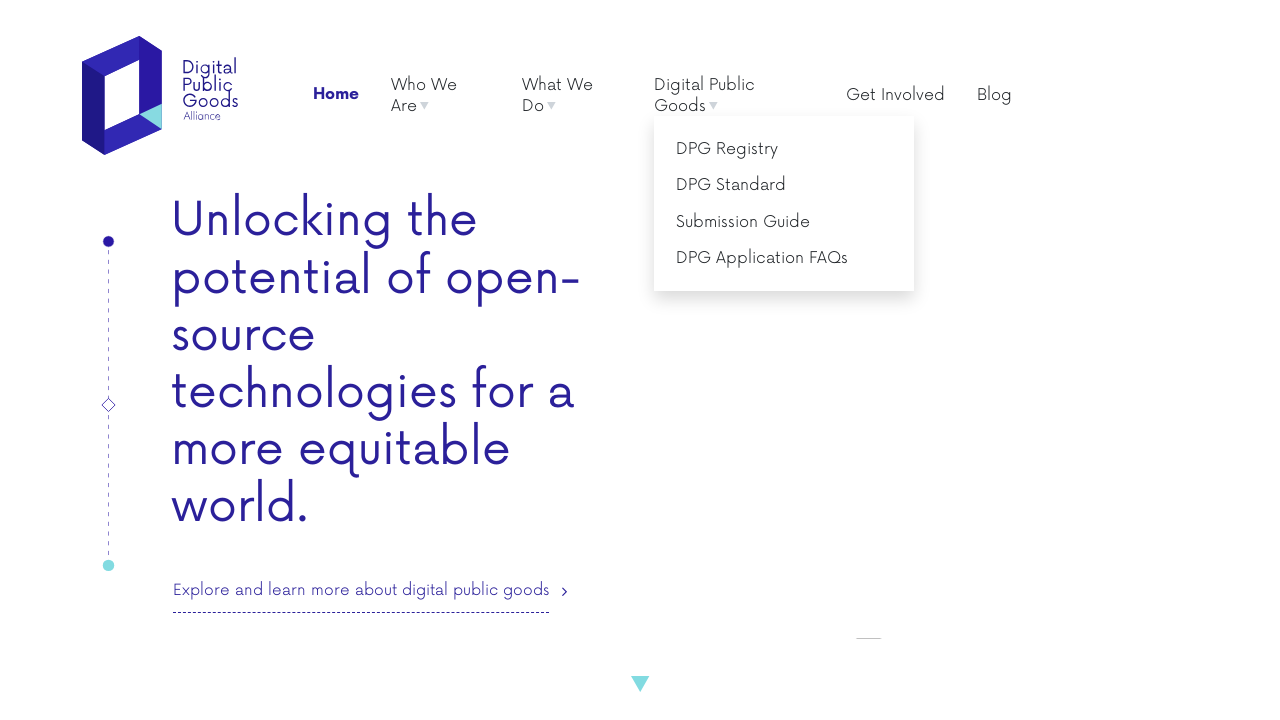

Clicked on 'DPG Registry' link from dropdown menu at (727, 149) on //a[text()="DPG Registry"]
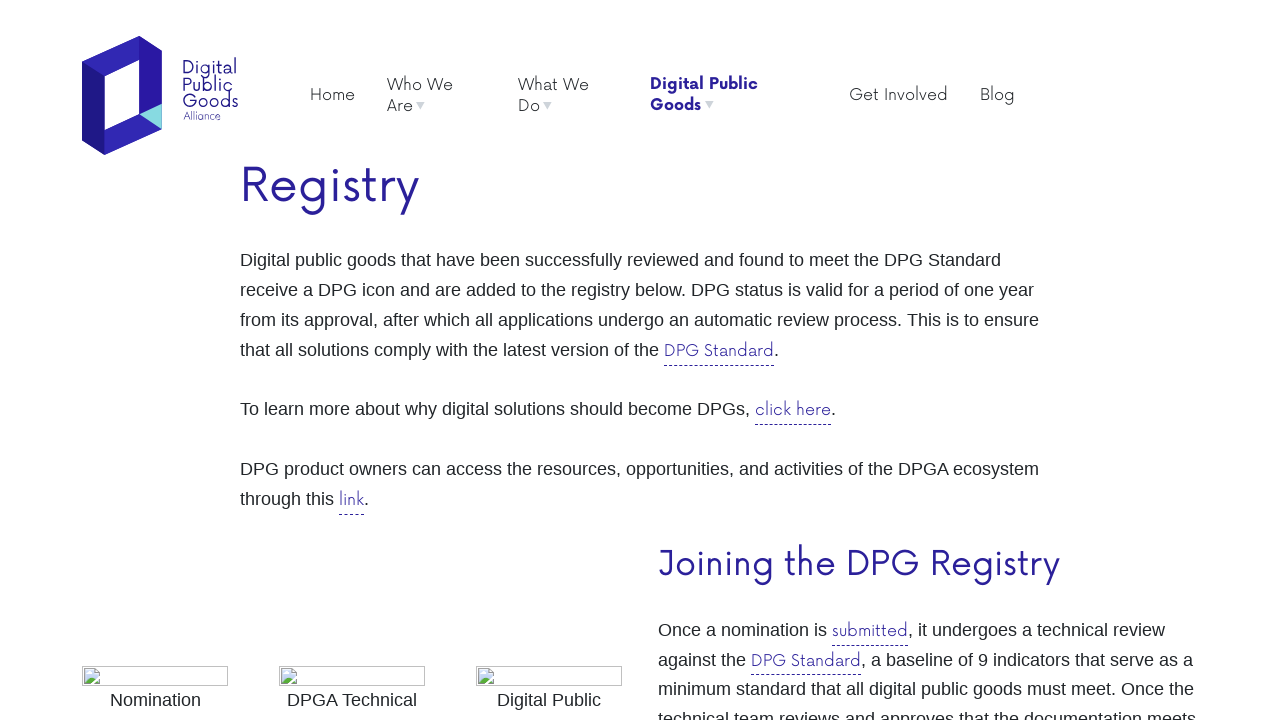

Registry page header loaded
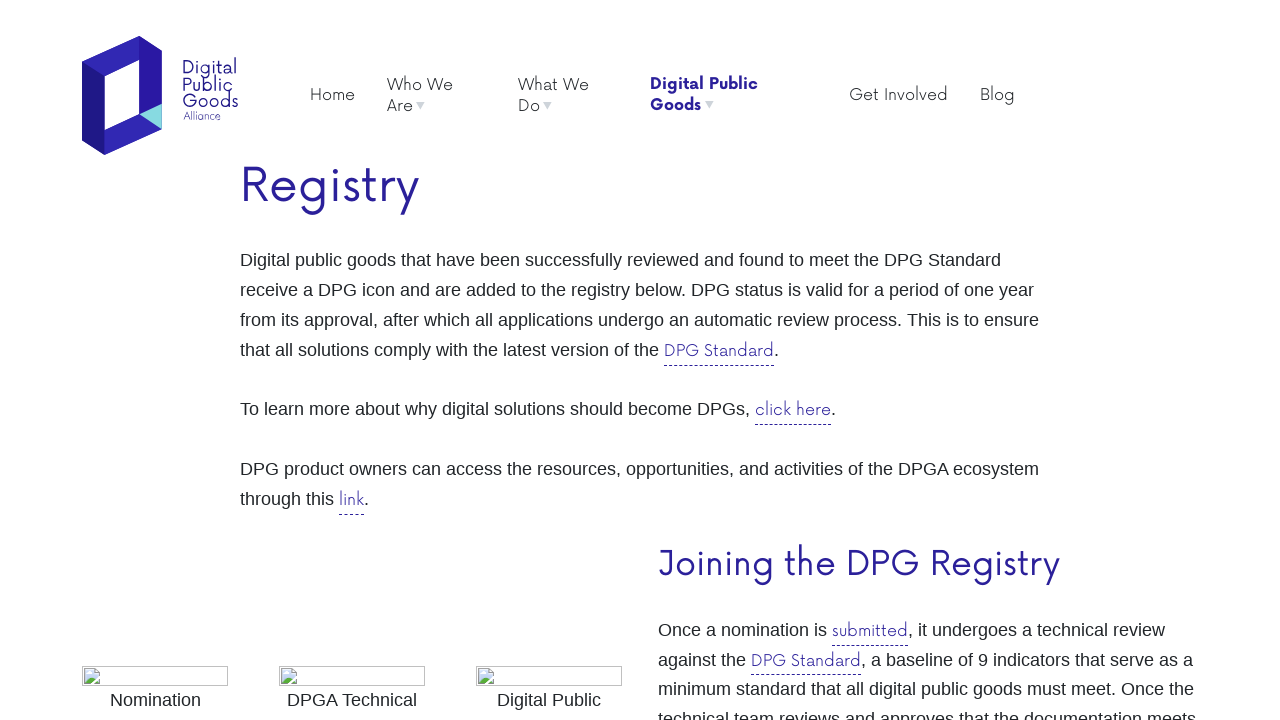

Retrieved Registry page header text
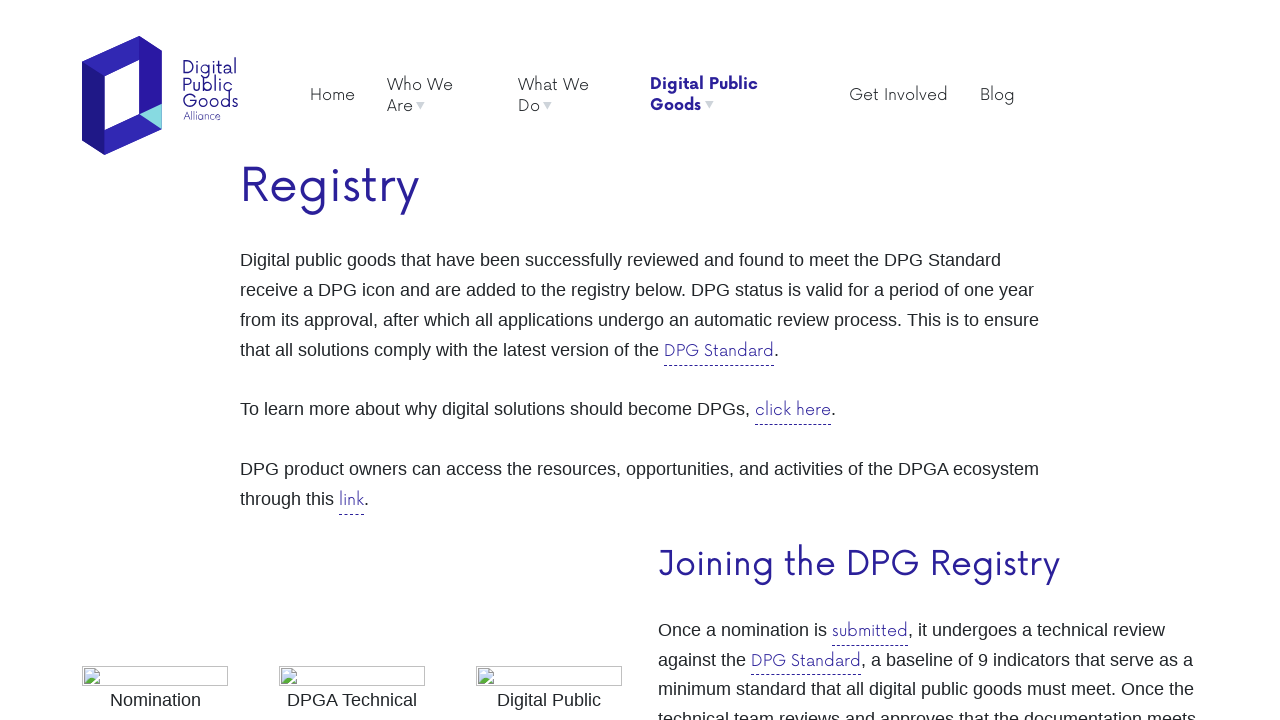

Verified that page header contains 'Registry'
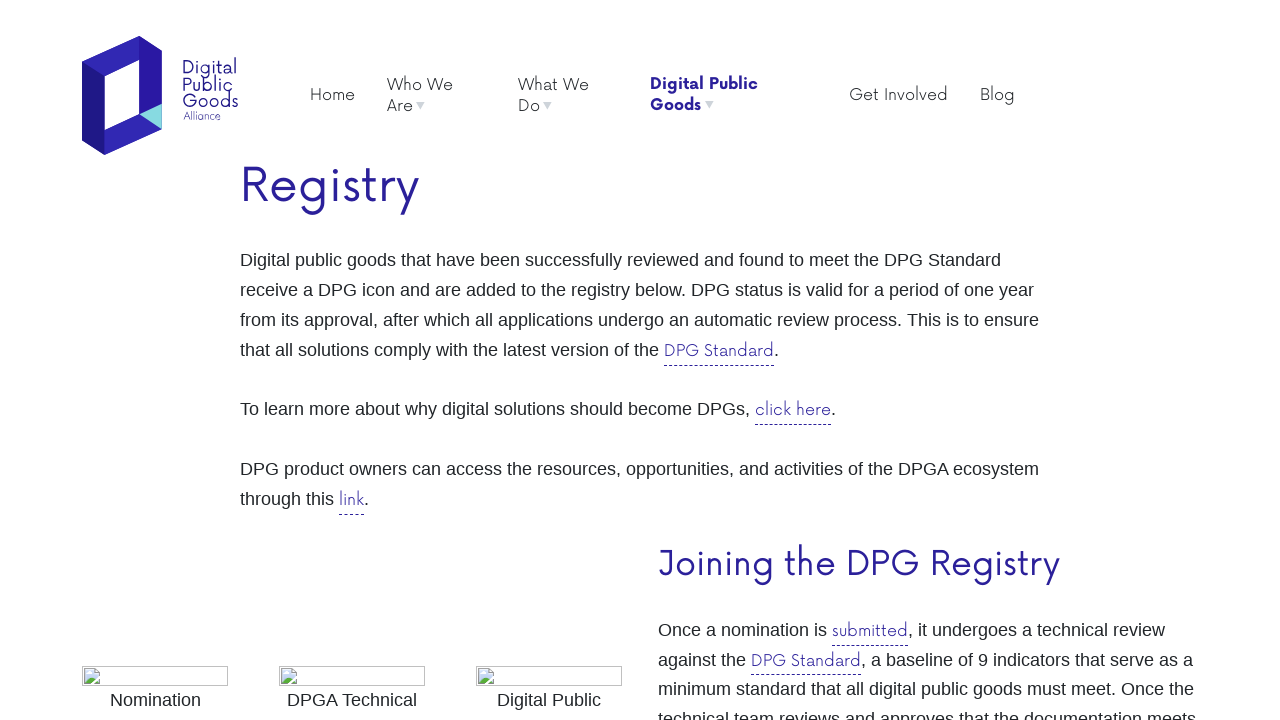

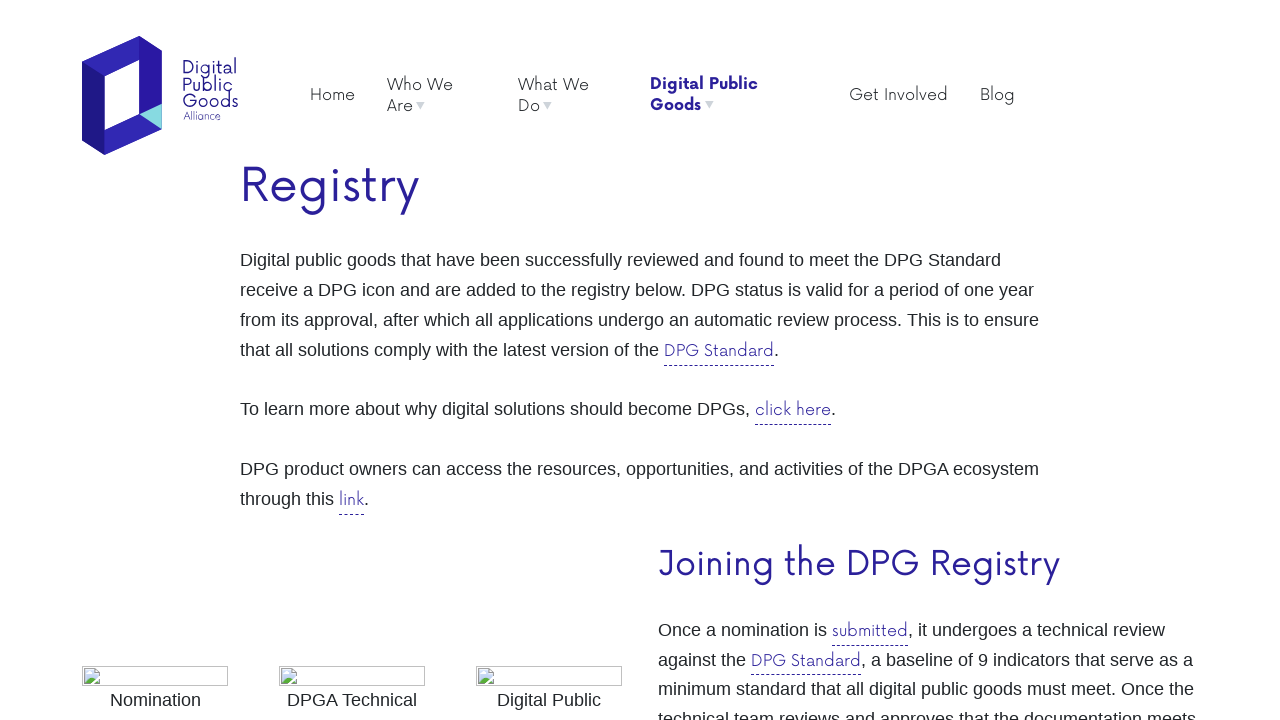